Tests file upload functionality by uploading a file and verifying the uploaded filename is displayed correctly on the confirmation page.

Starting URL: http://the-internet.herokuapp.com/upload

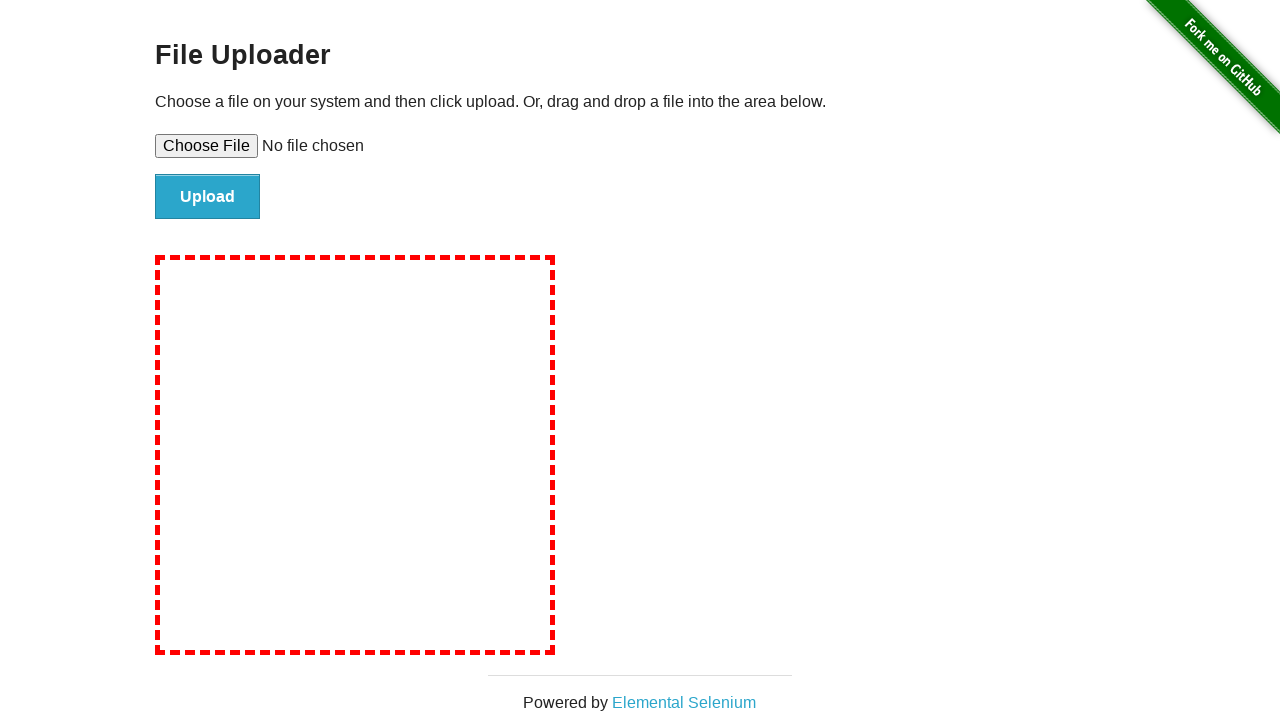

Created temporary test file with content
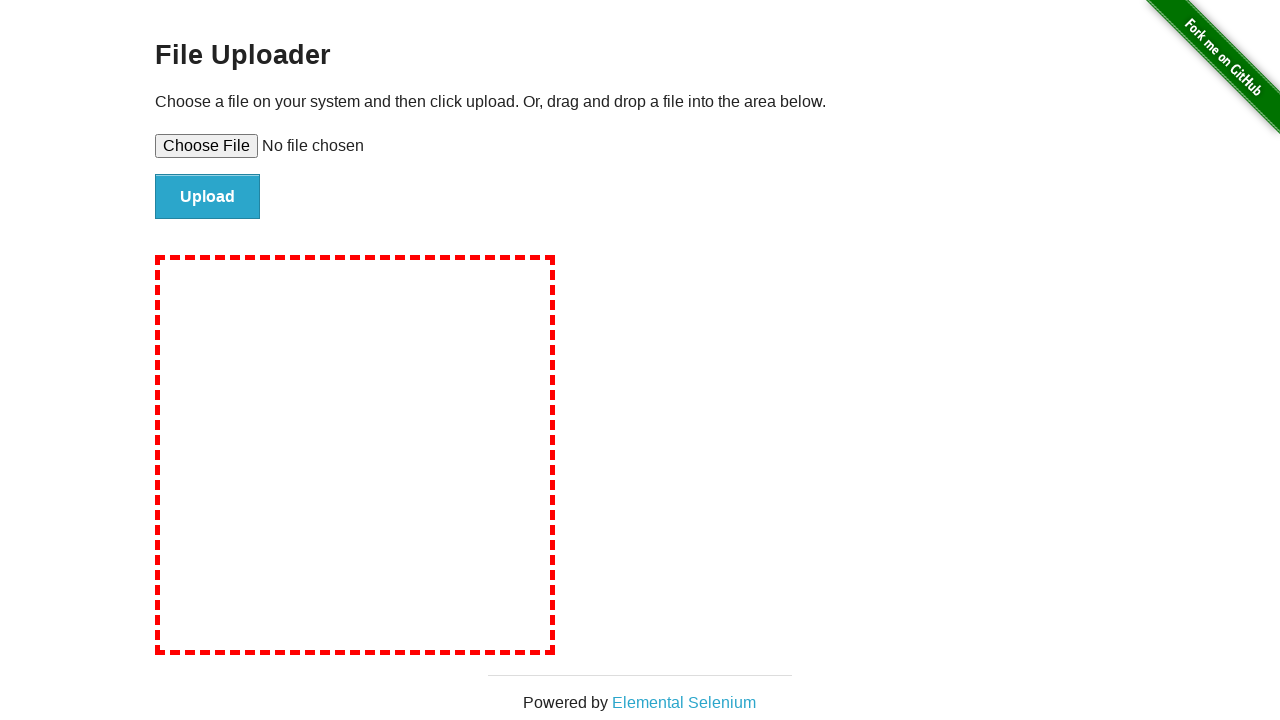

Set file input with temporary file: tmppy_x8d70.txt
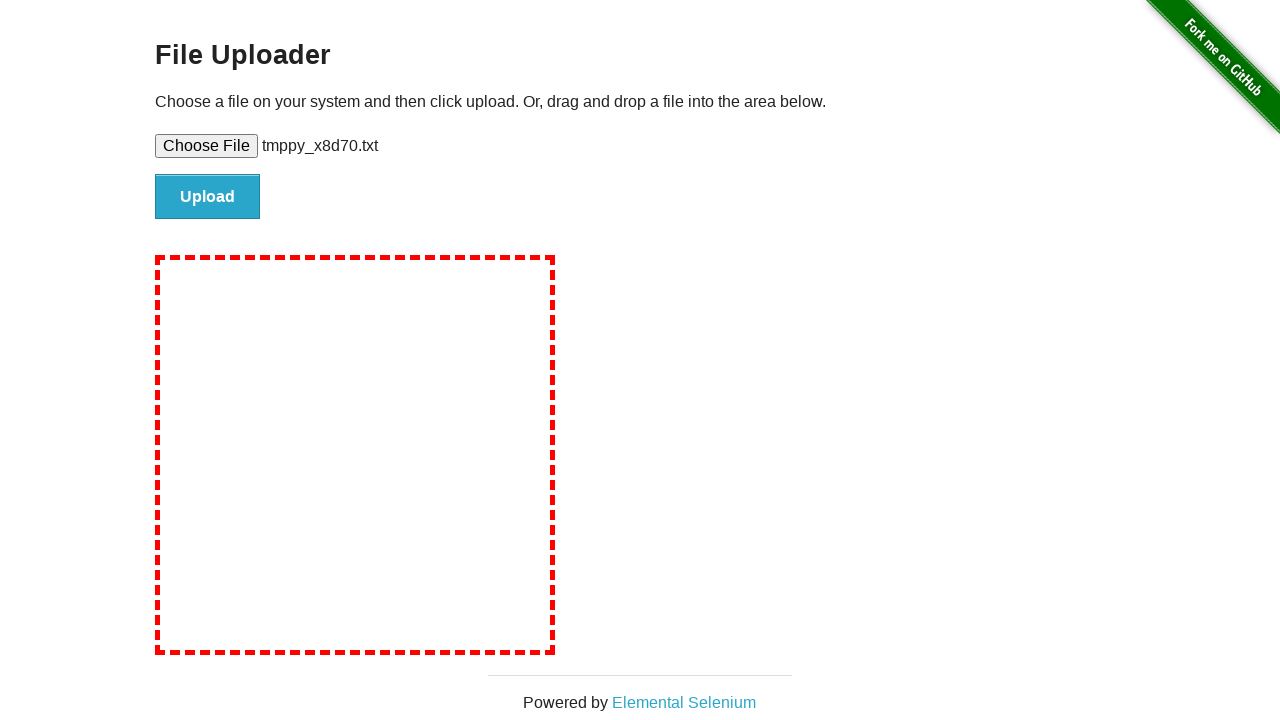

Clicked file upload submit button at (208, 197) on #file-submit
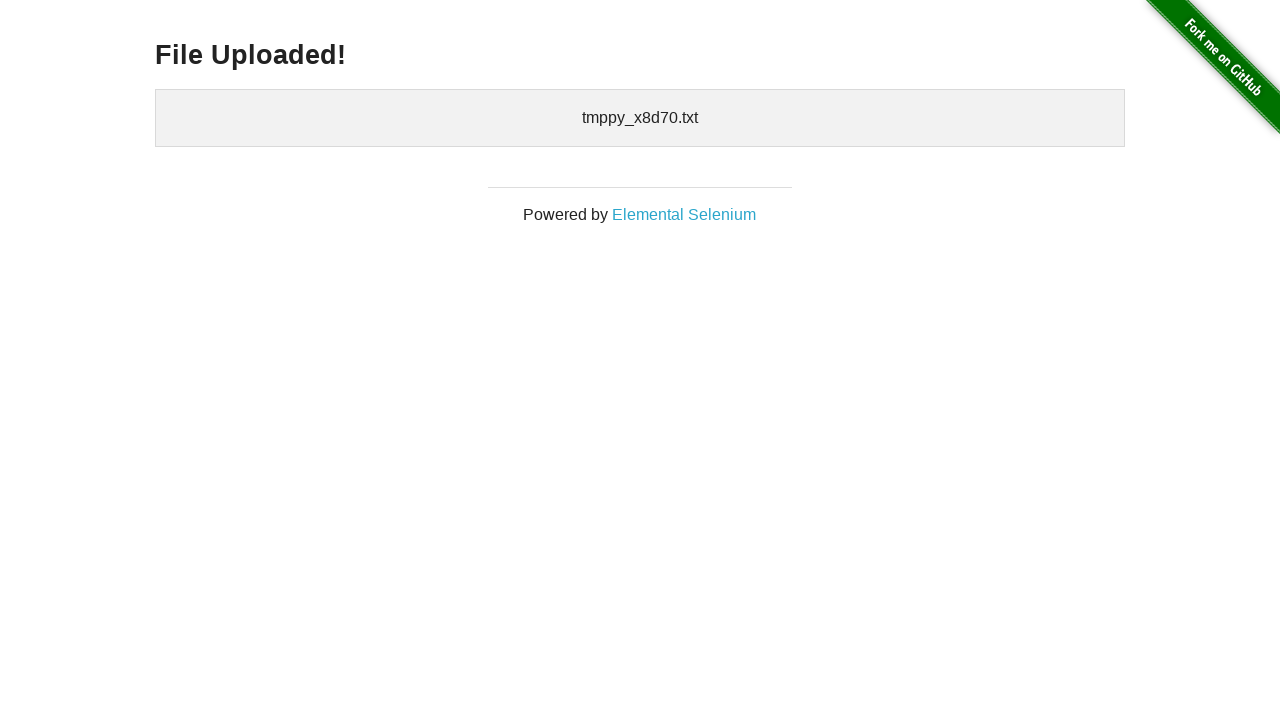

File upload confirmation page loaded
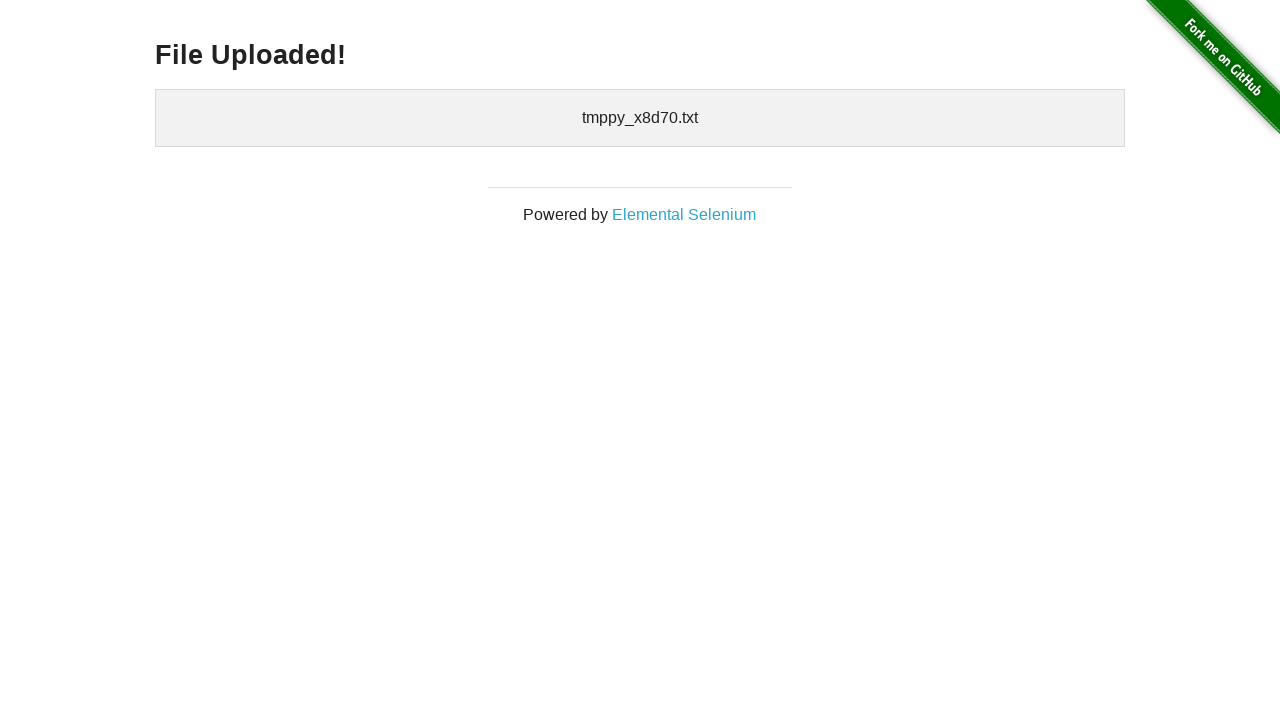

Retrieved uploaded files text: 
    tmppy_x8d70.txt
  
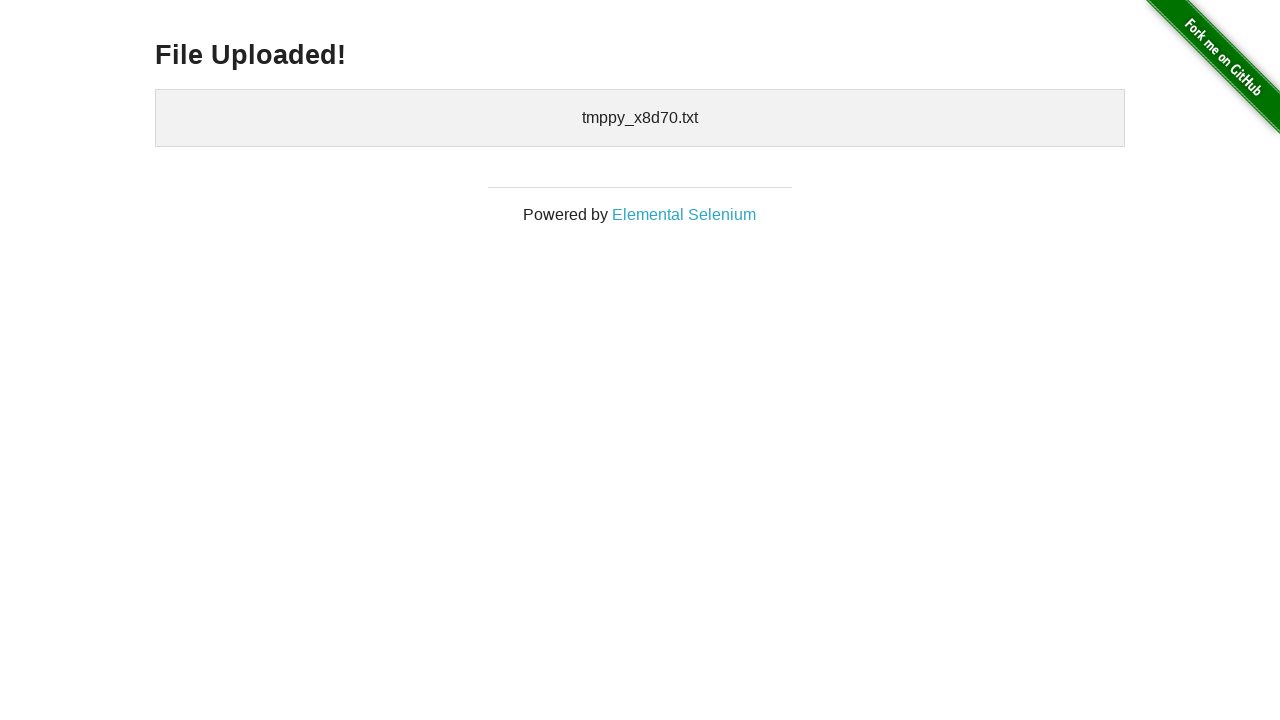

Verified uploaded filename 'tmppy_x8d70.txt' is displayed correctly
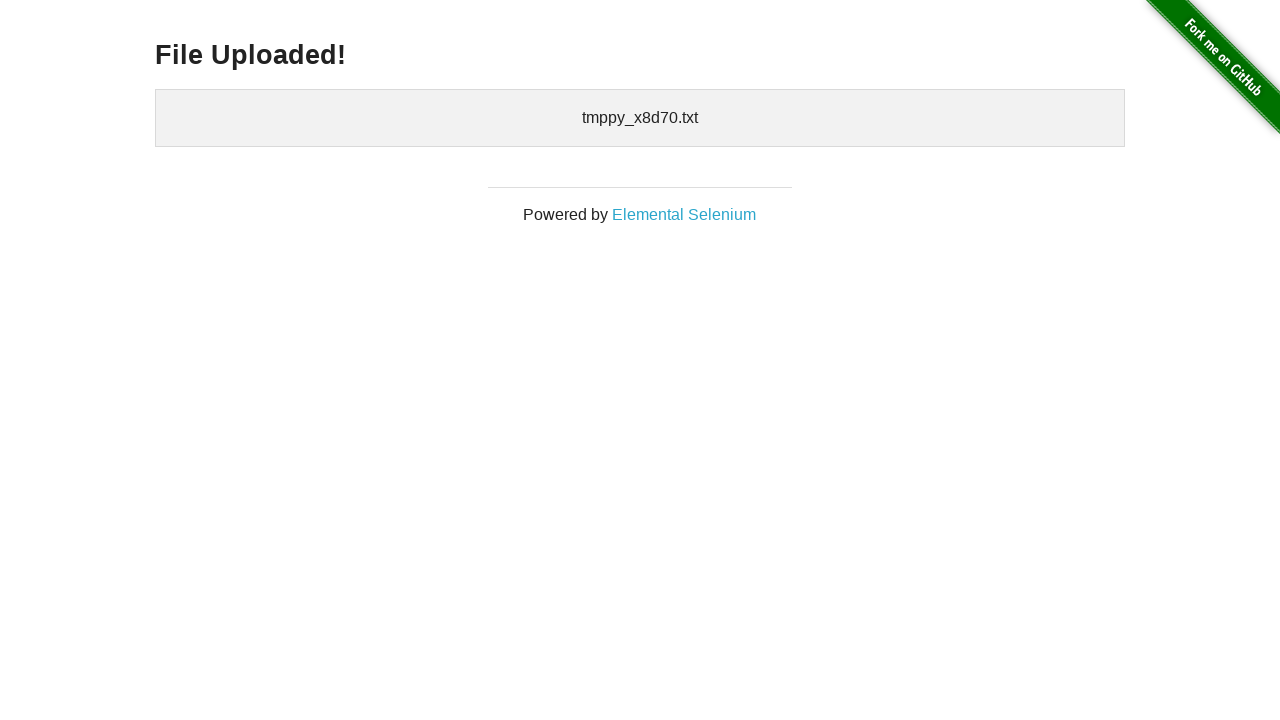

Cleaned up temporary test file
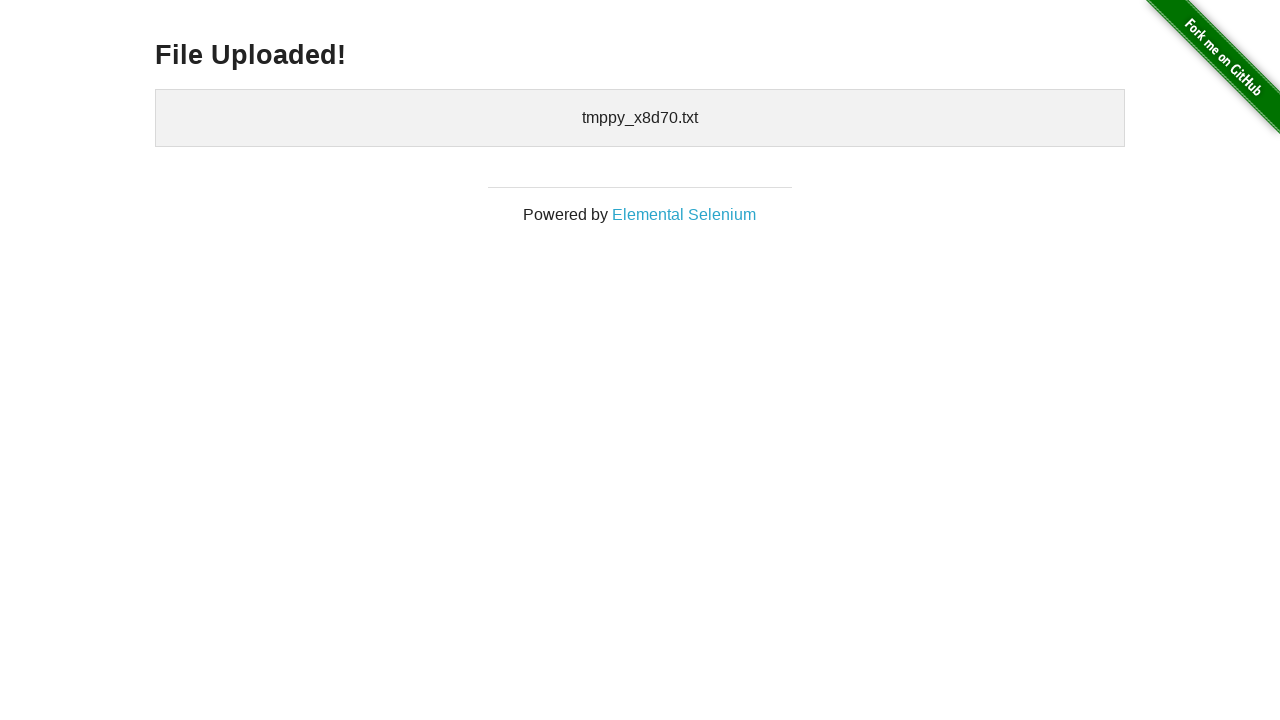

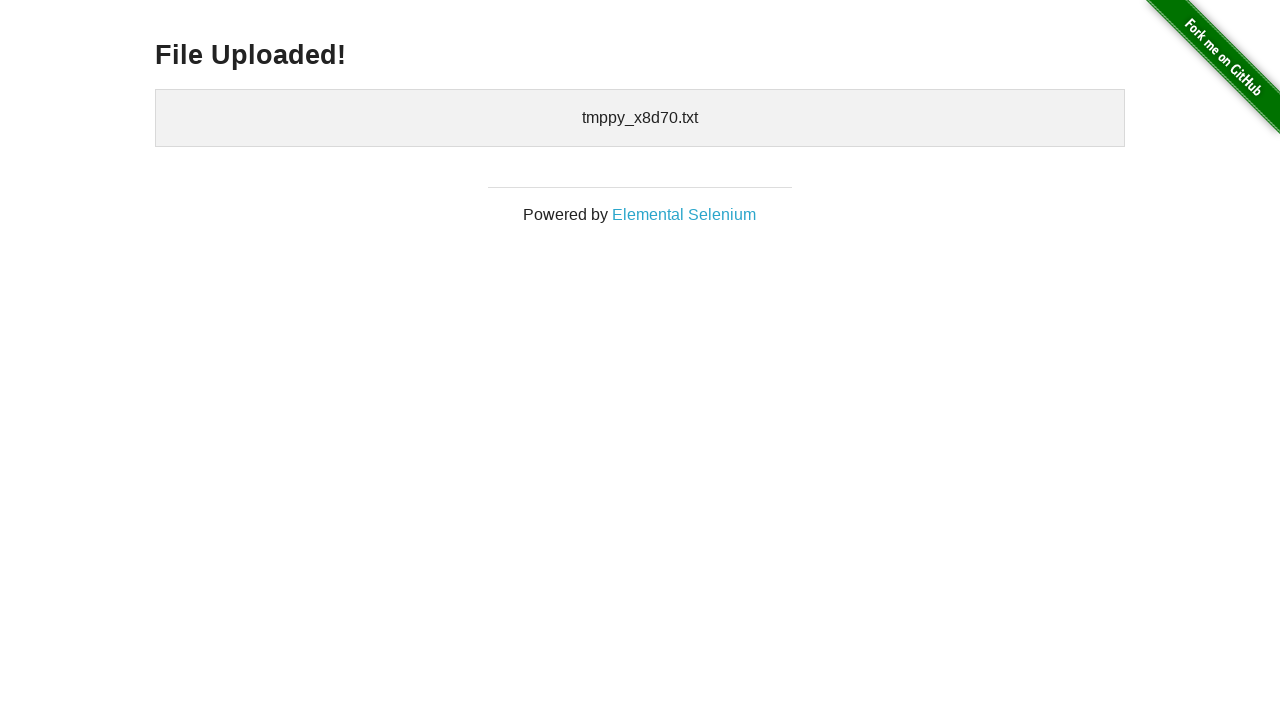